Tests HTML5 drag and drop functionality by dragging element from column A to column B and verifying the elements have switched positions.

Starting URL: http://the-internet.herokuapp.com/drag_and_drop

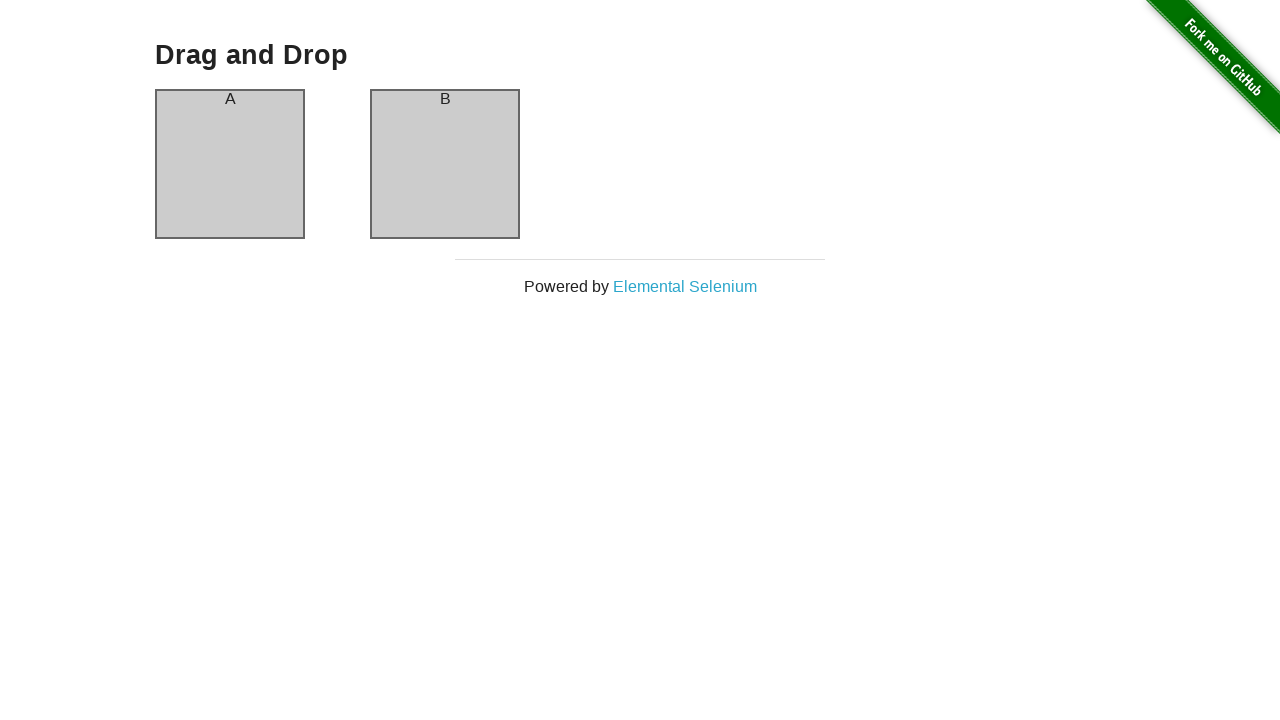

Executed JavaScript to simulate drag and drop from column A to column B
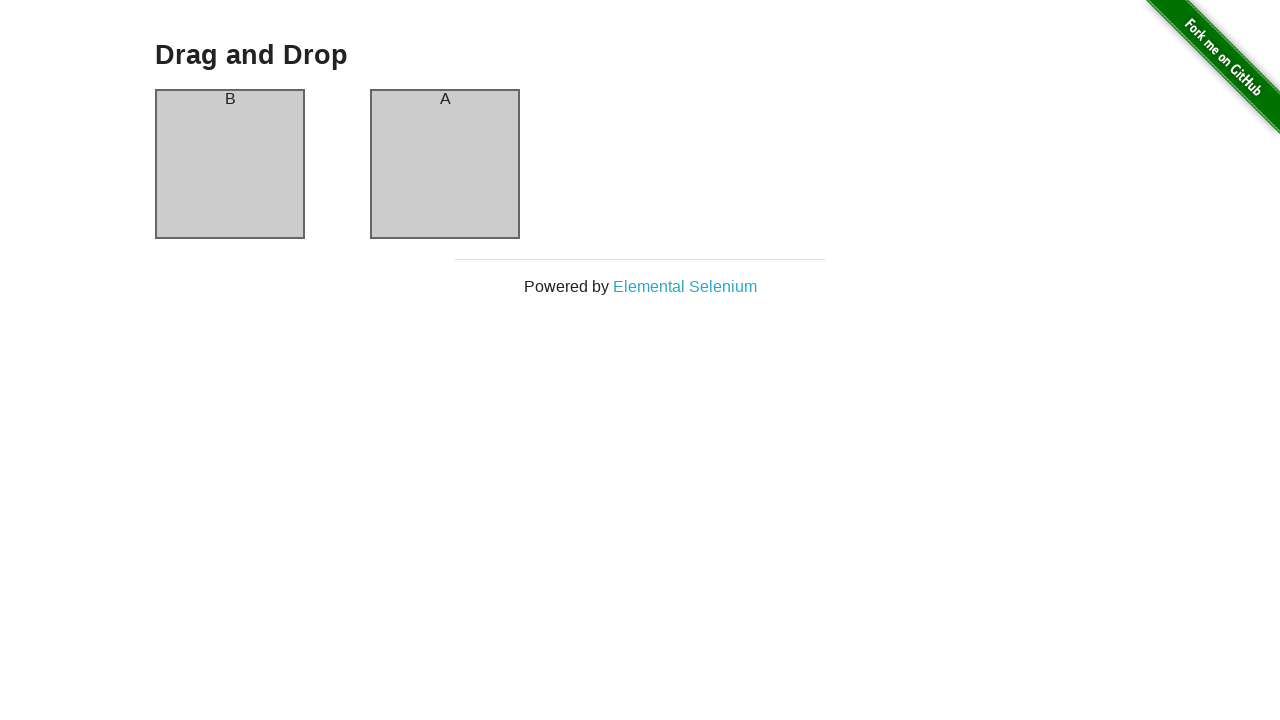

Waited for drag and drop to complete - column A header now shows 'B'
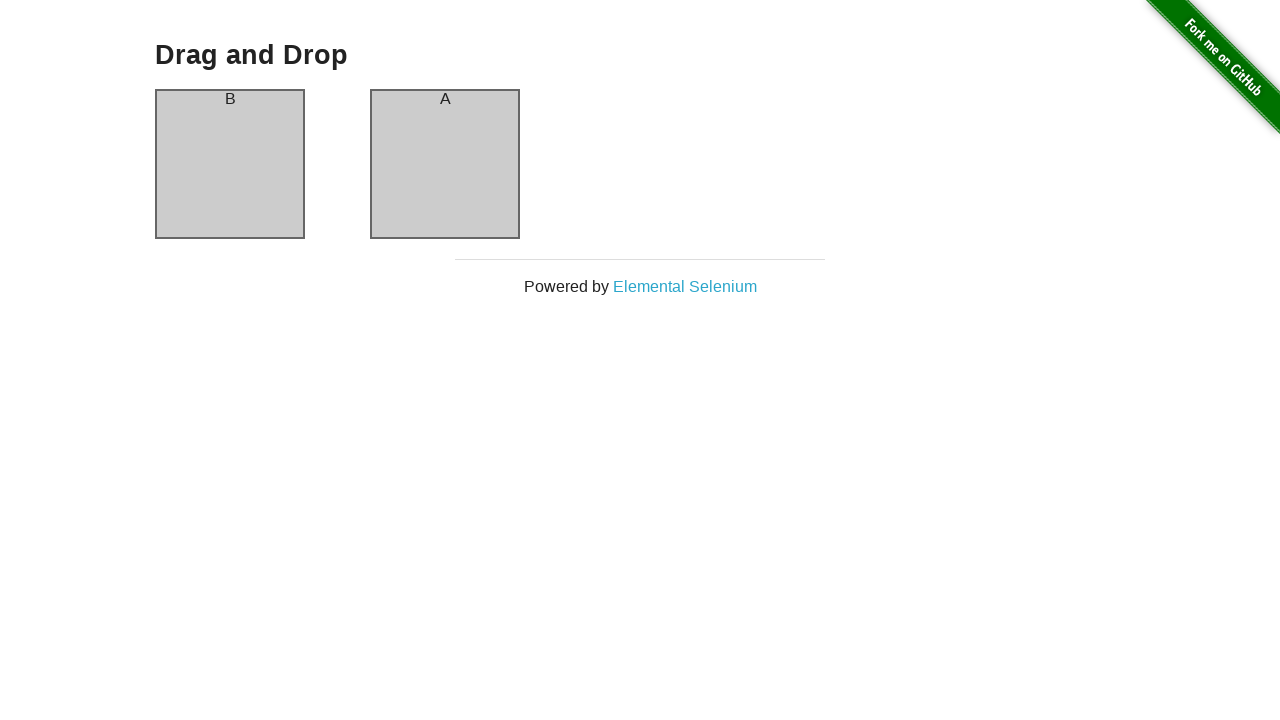

Verified that column A header text is 'B'
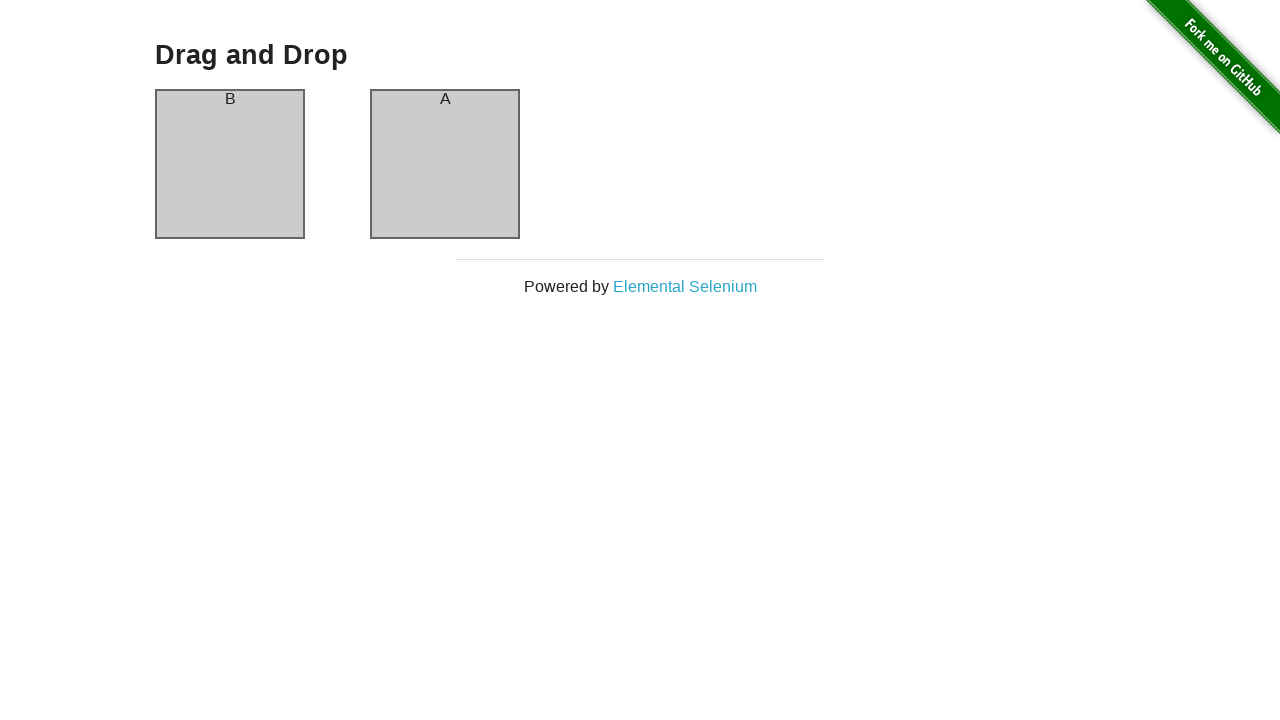

Verified that column B header text is 'A' - drag and drop test passed
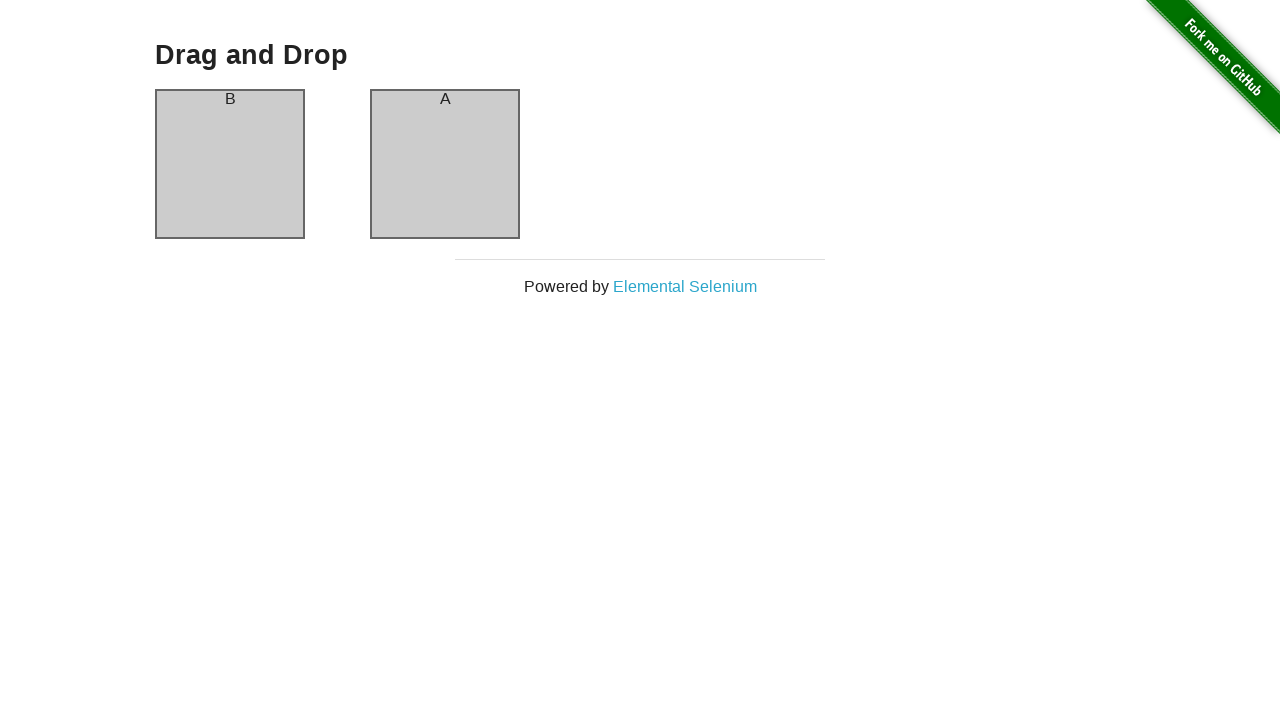

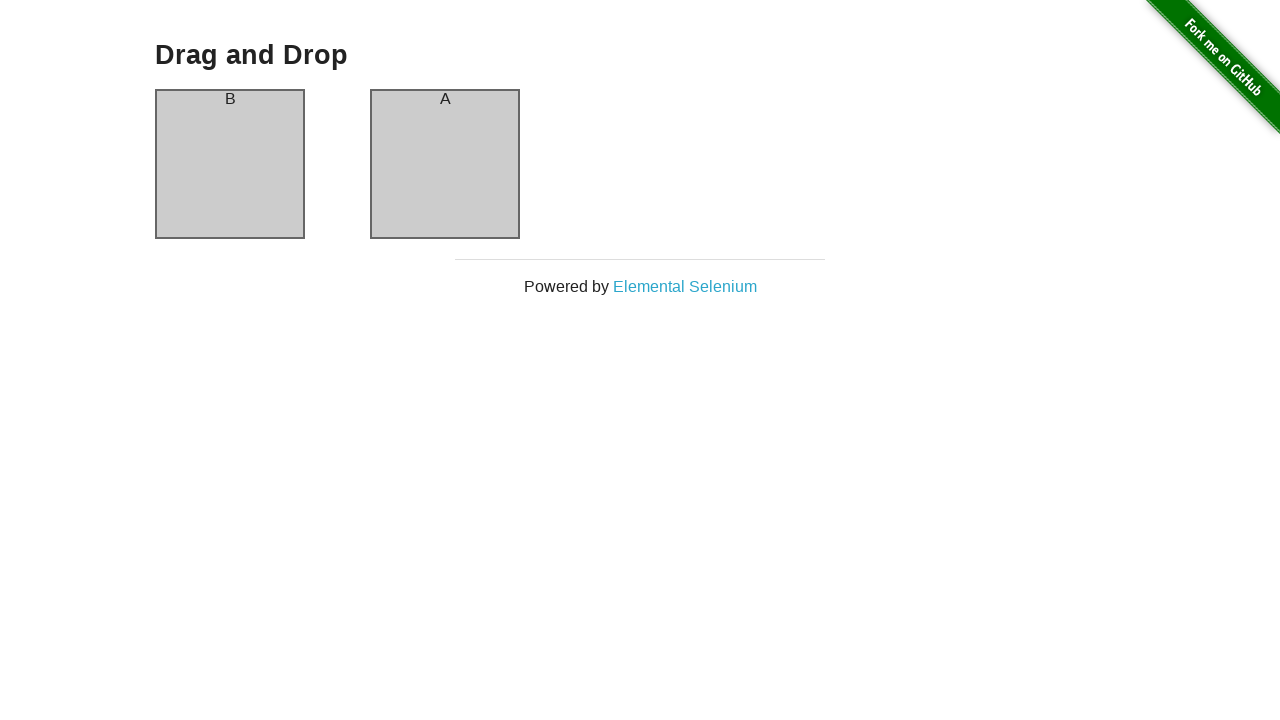